Tests form accessibility behavior by filling first and last name fields, then clicking elsewhere on the page to trigger the submit button to become enabled. Verifies button state changes through aria-disabled attribute and CSS color changes.

Starting URL: https://haltersweb.github.io/Accessibility/submit-disabling.html

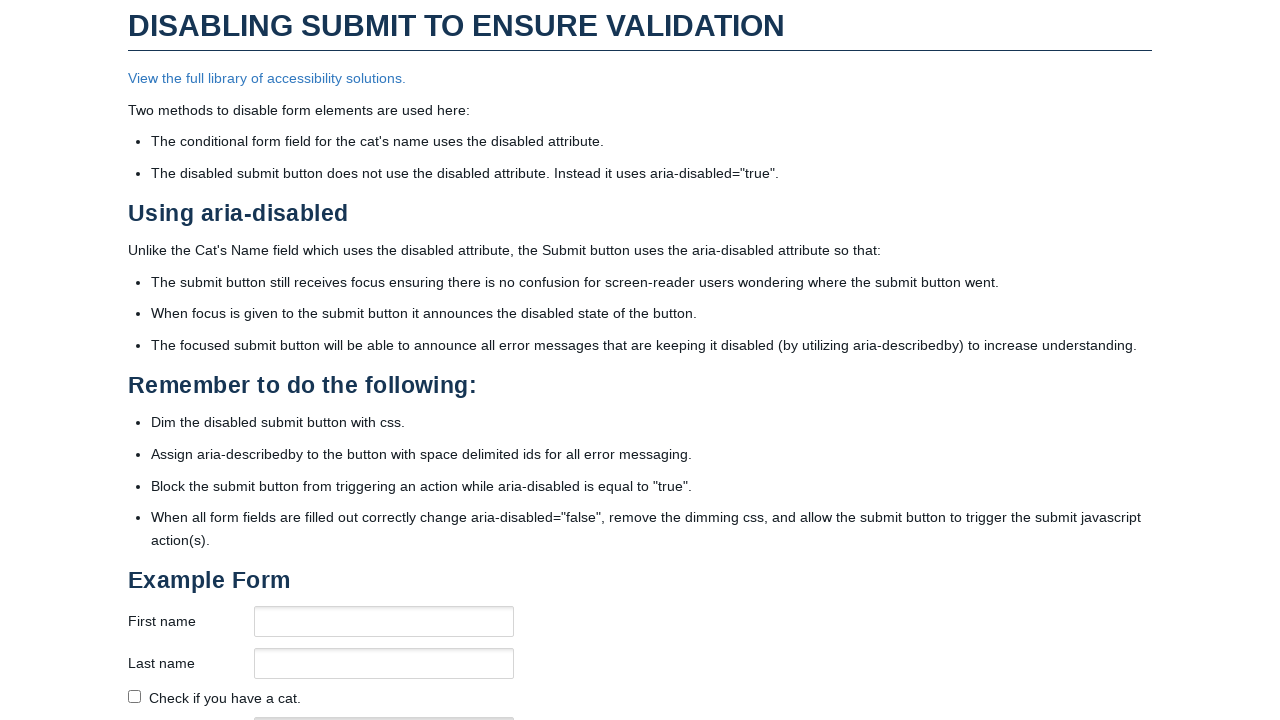

Waited for Submit button to load
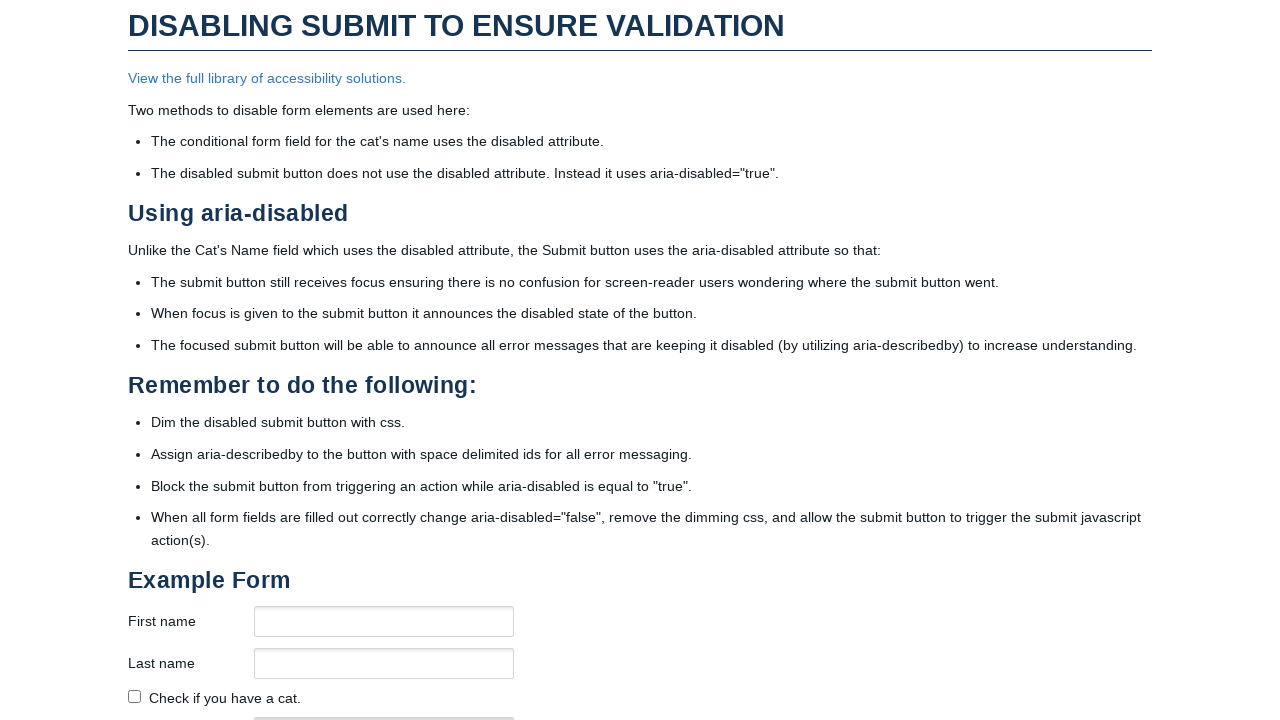

Located Submit button element
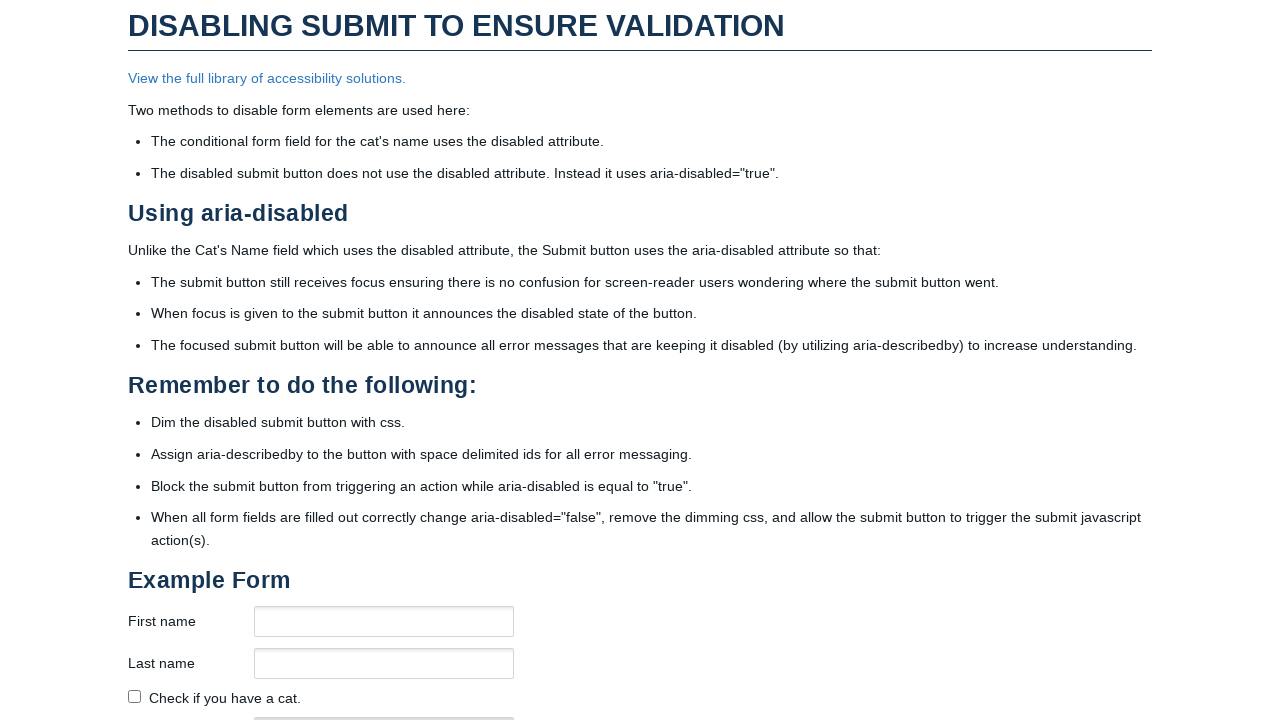

Retrieved initial aria-disabled state of Submit button
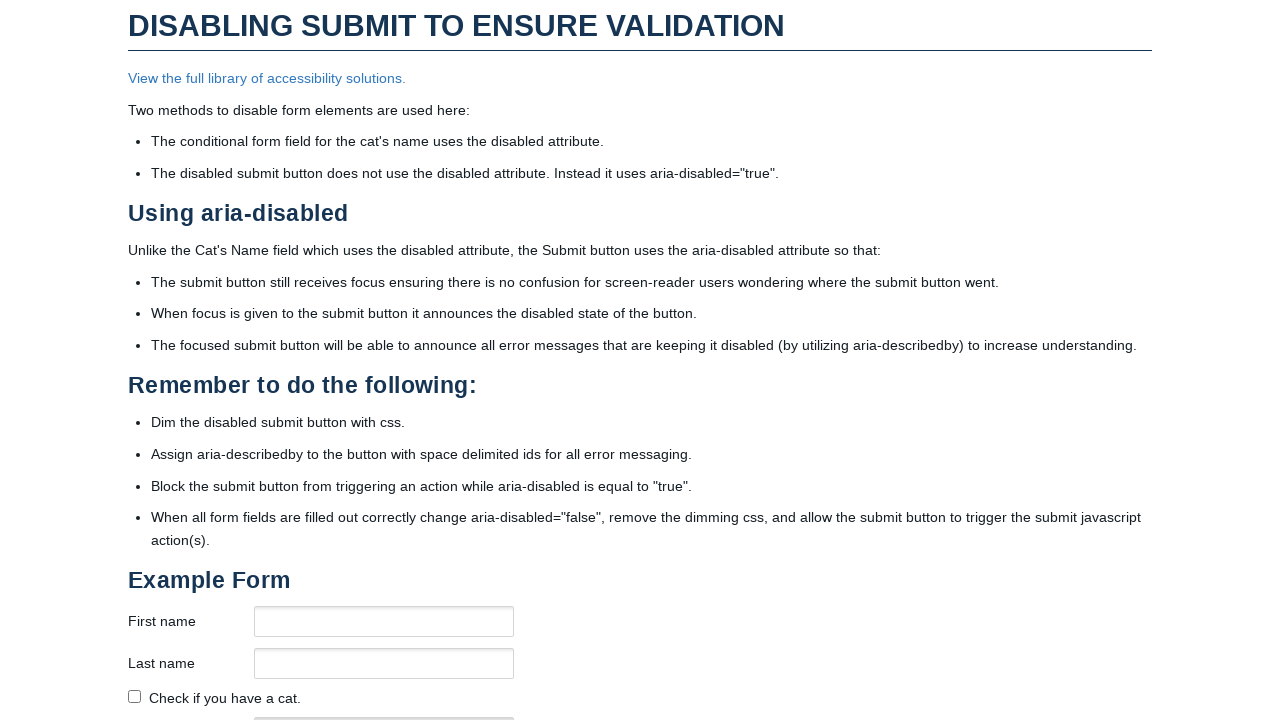

Retrieved initial text color of Submit button
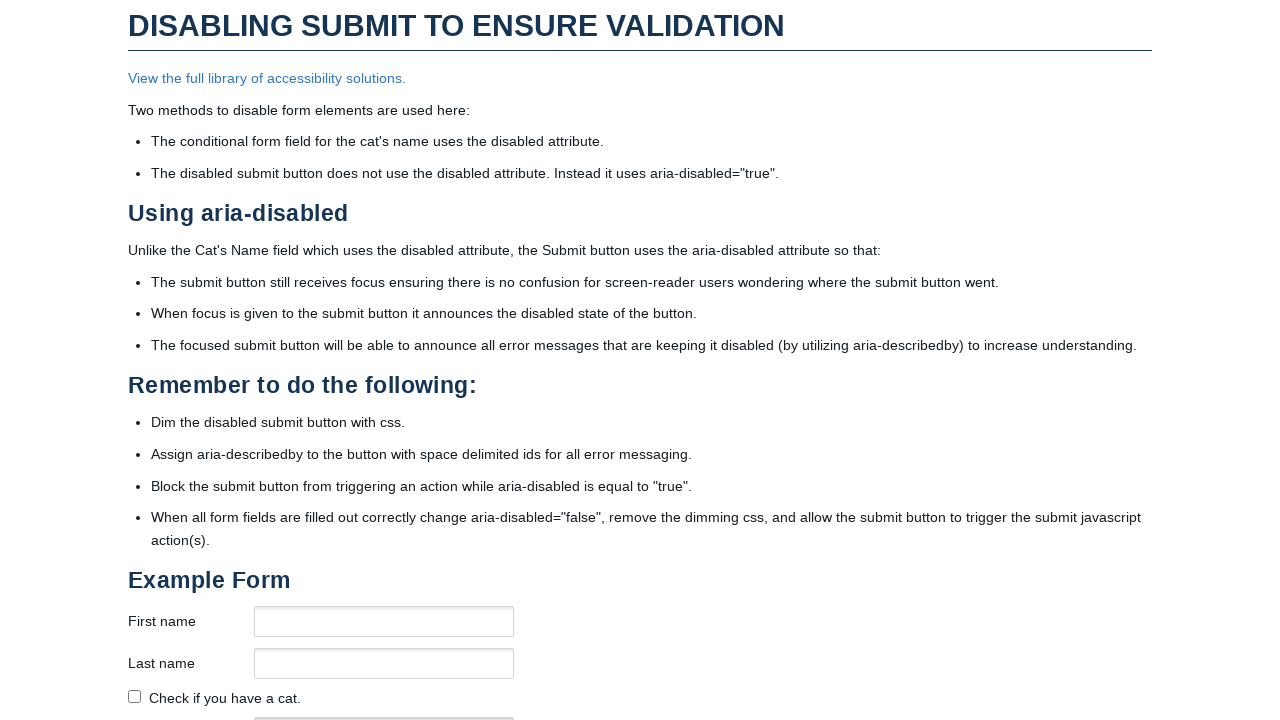

Filled first name field with 'Test' on #firstName
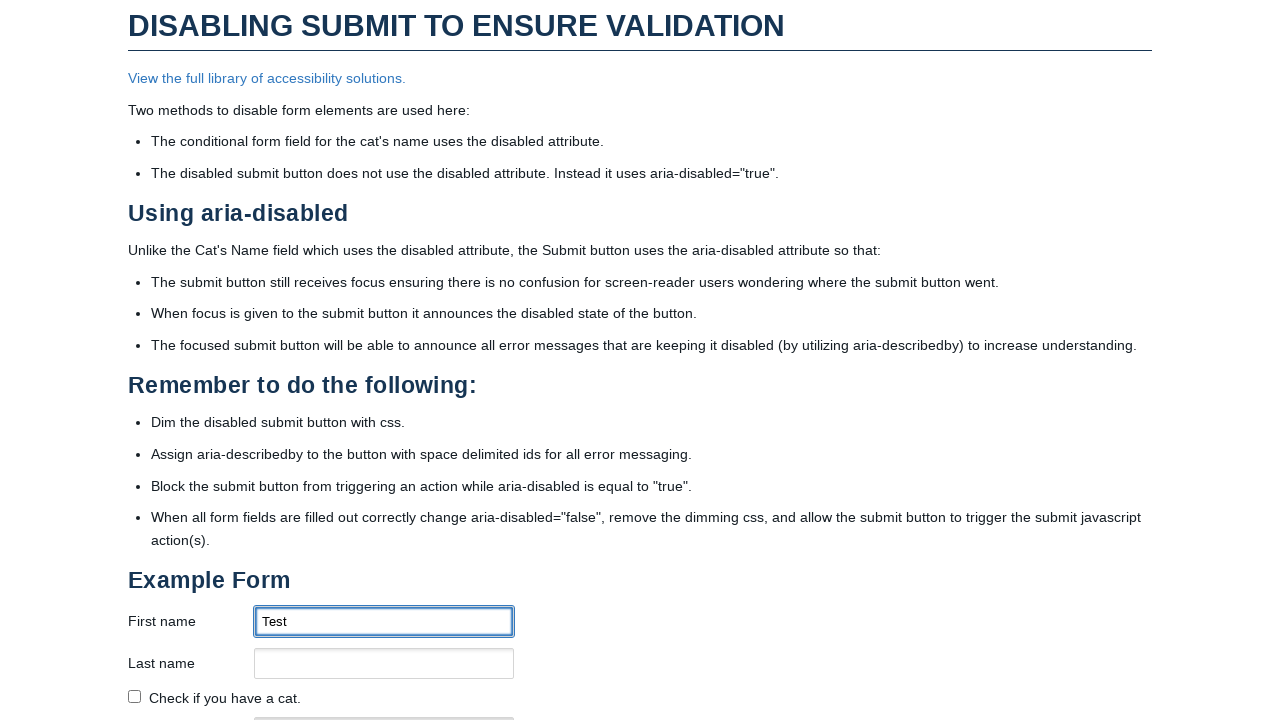

Filled last name field with 'Automan' on #lastName
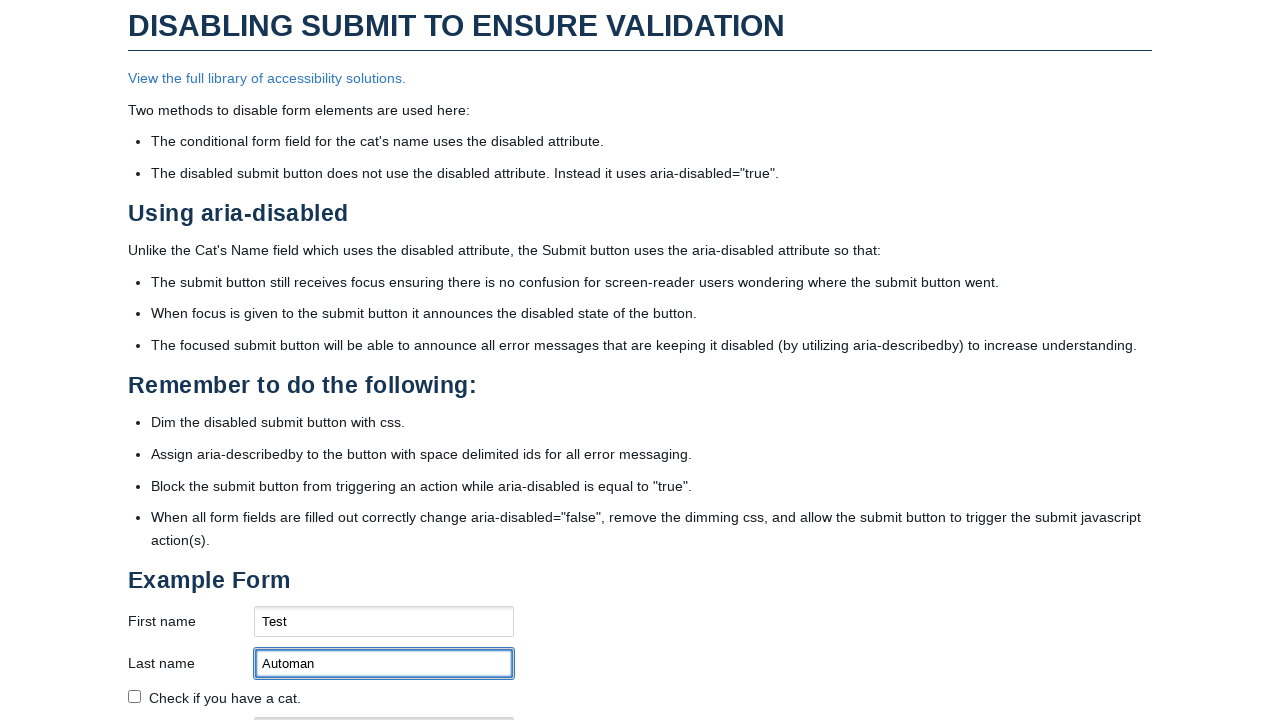

Clicked on 'Example Form' heading to trigger form validation at (640, 580) on xpath=//h2[text()='Example Form']
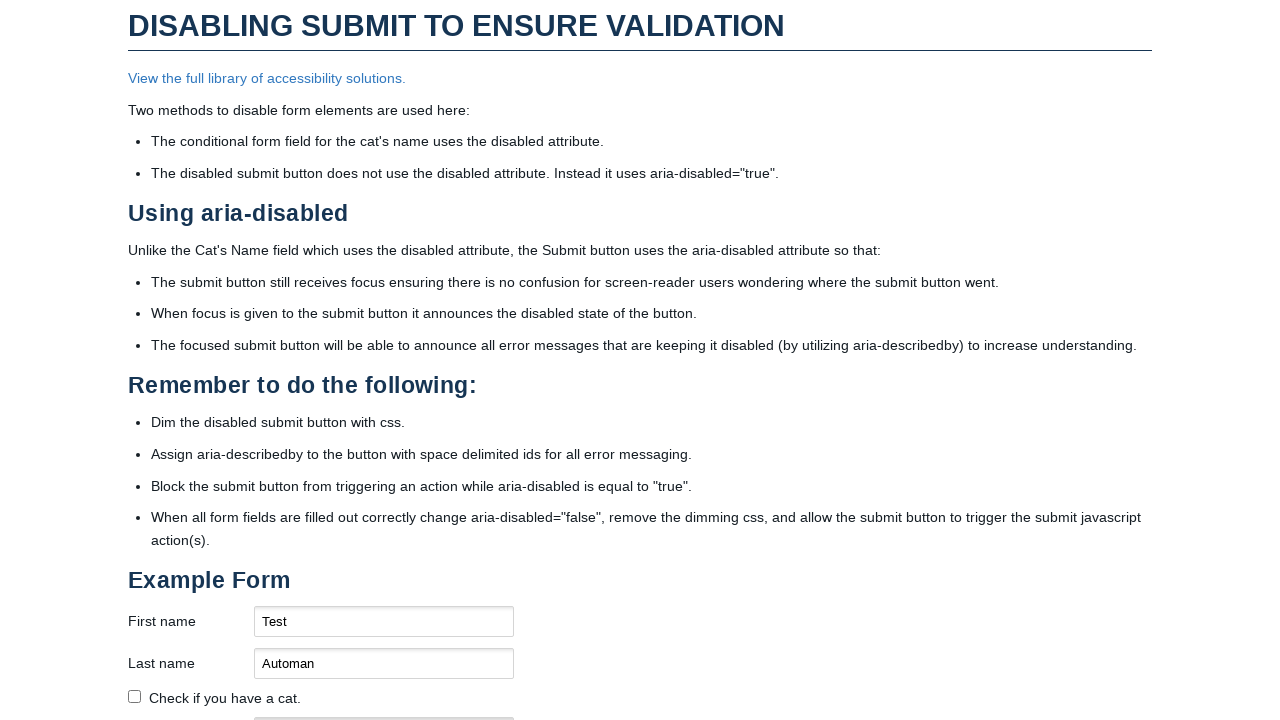

Retrieved aria-disabled state after form validation
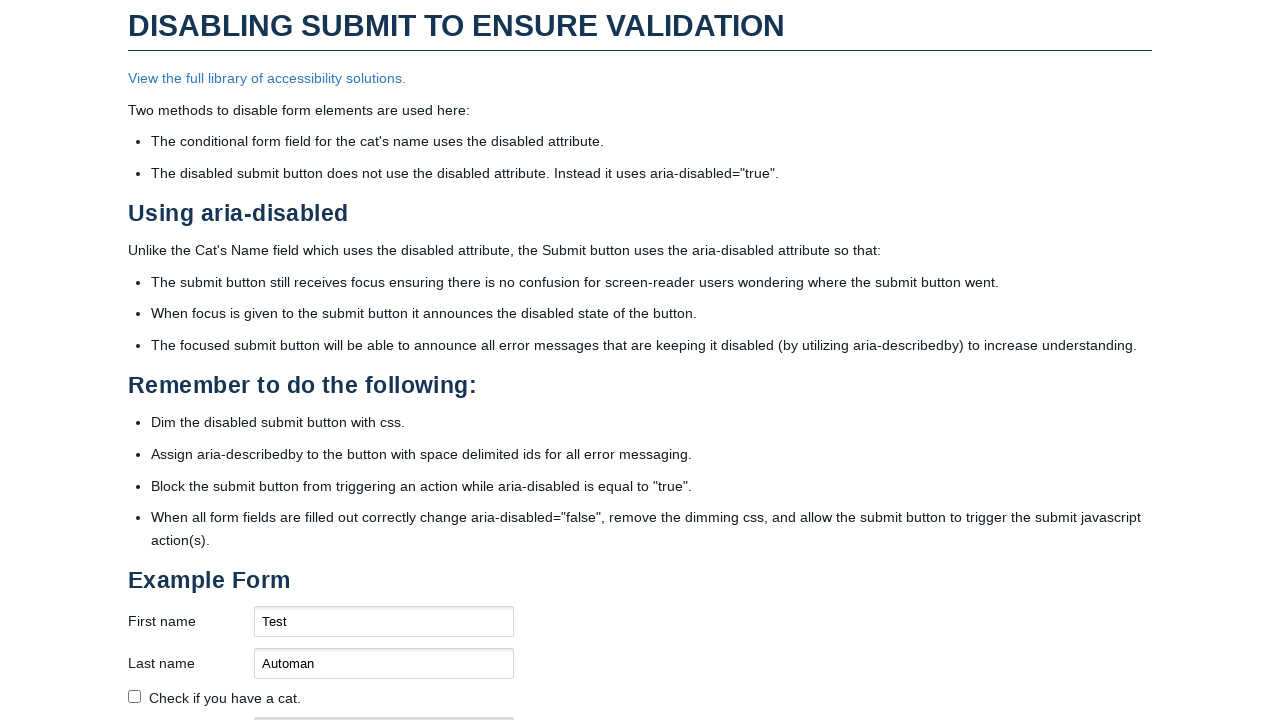

Retrieved text color of Submit button after it was enabled
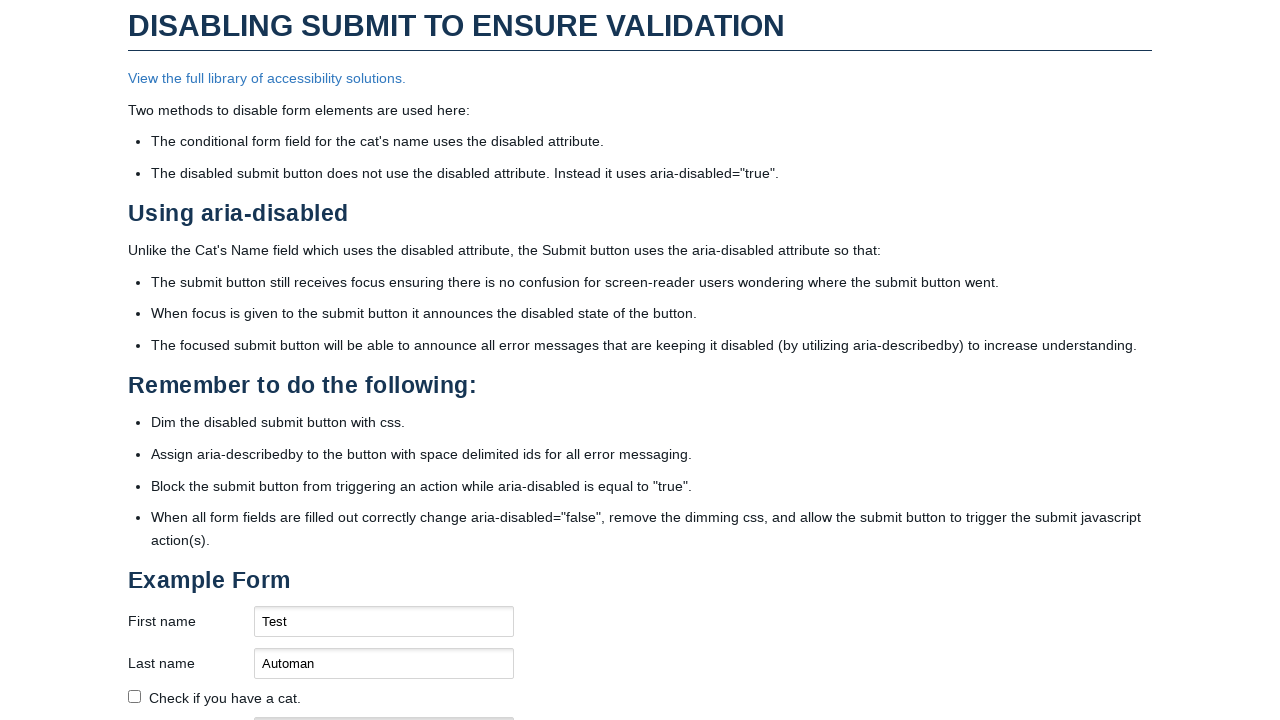

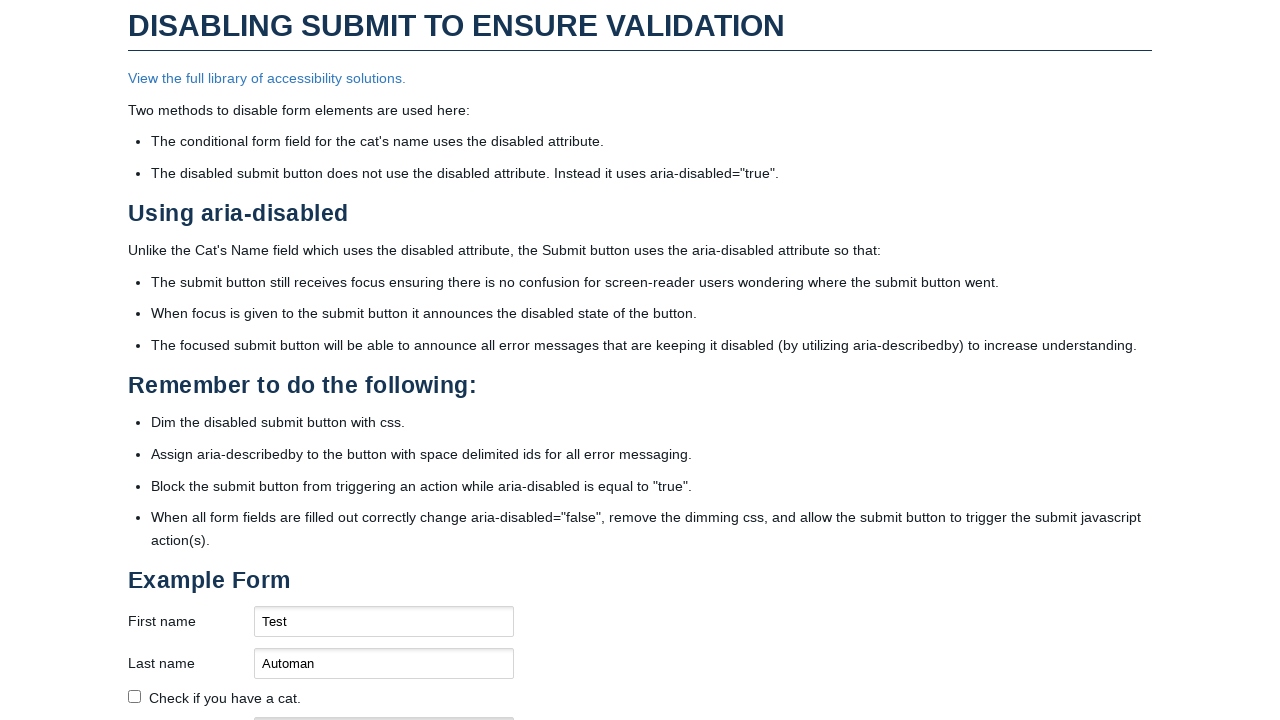